Navigates to FTSE 100 risers page and locates the table rows containing stock market data

Starting URL: https://www.hl.co.uk/shares/stock-market-summary/ftse-100/risers

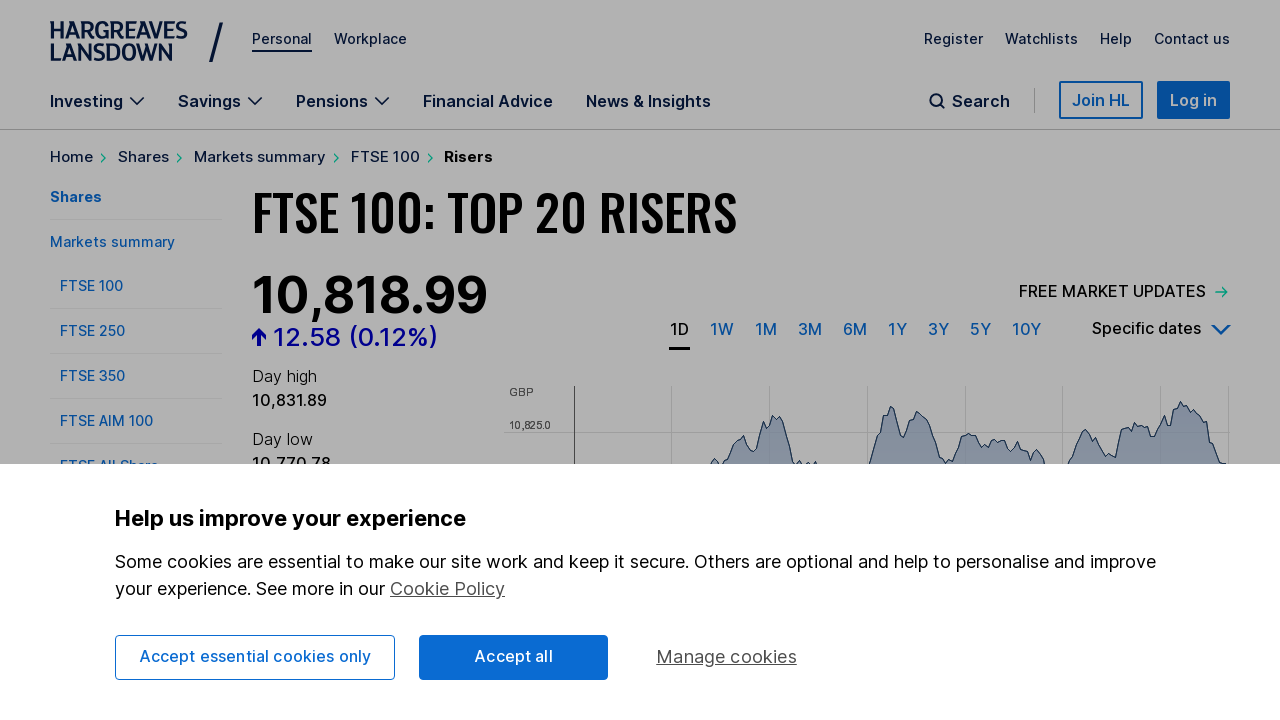

Navigated to FTSE 100 risers page
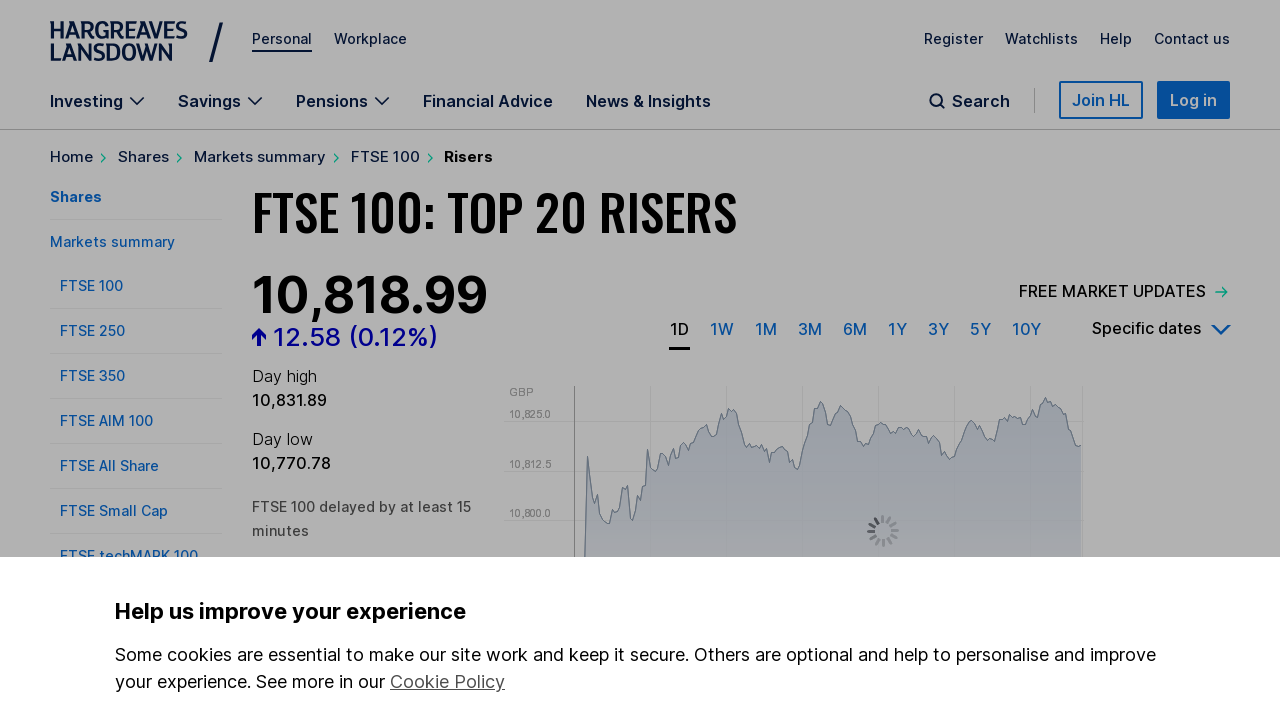

Located all table rows containing stock market data in FTSE 100 risers table
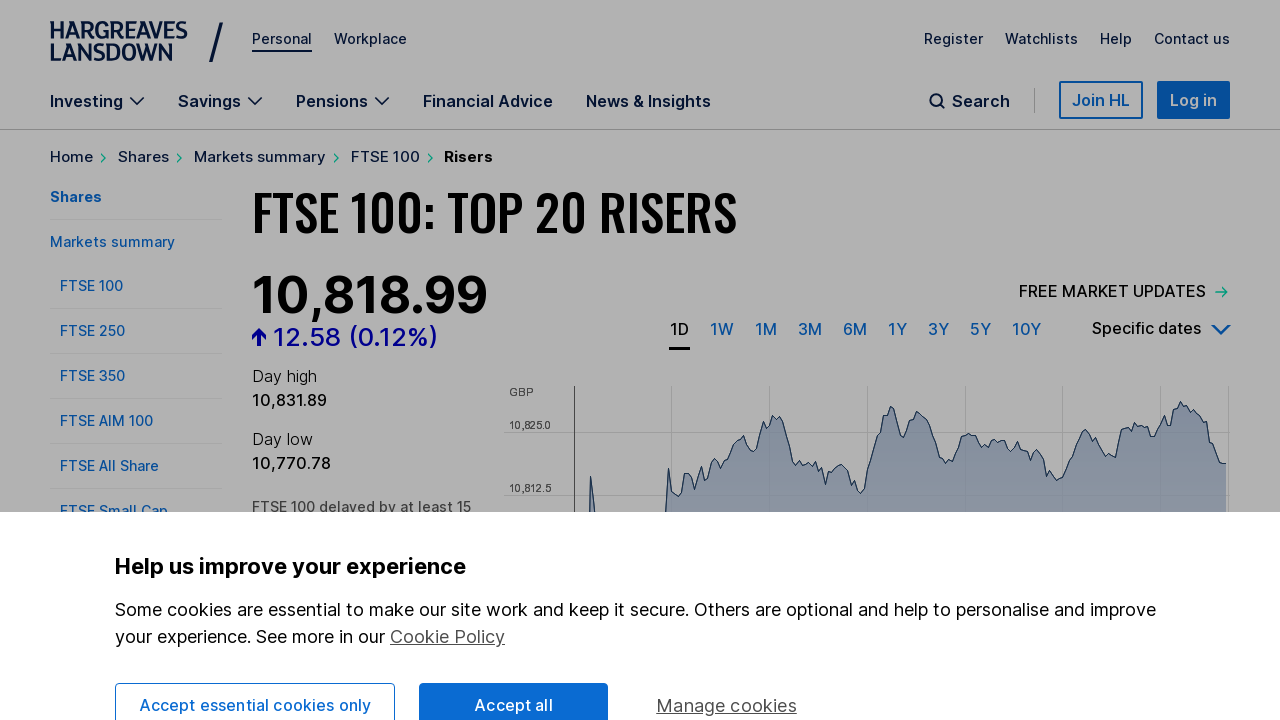

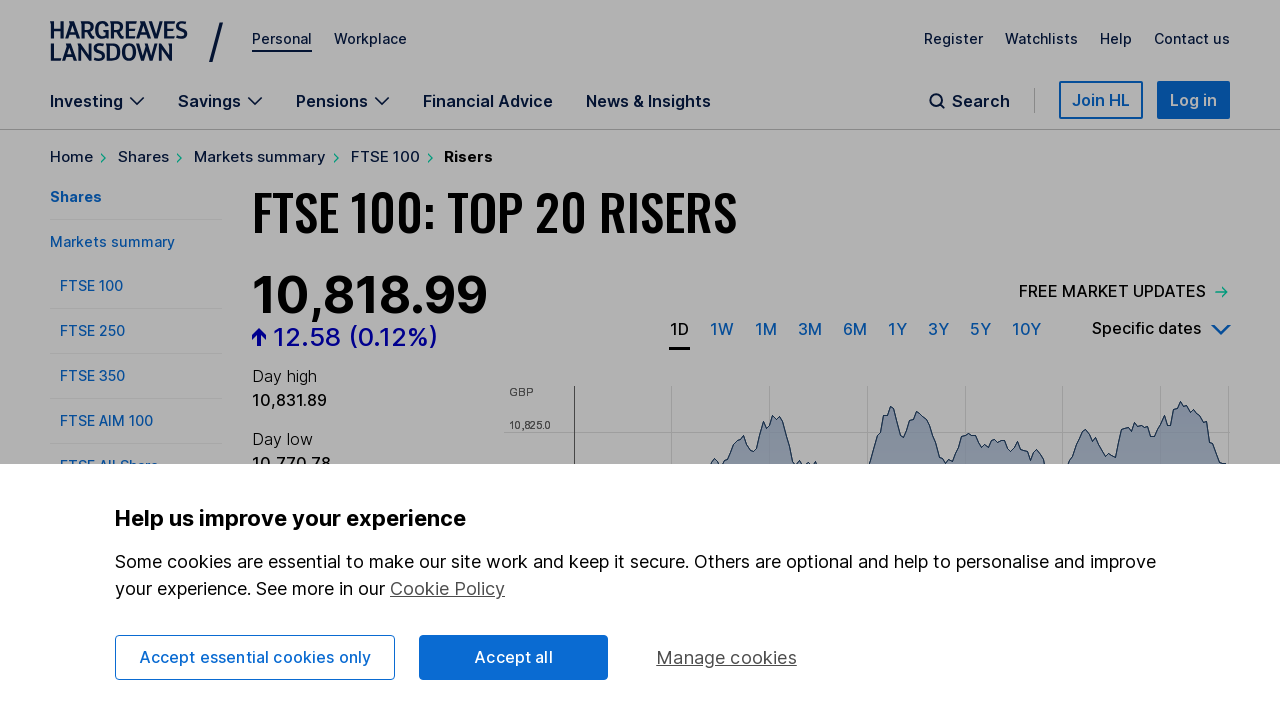